Navigates to Paytm homepage and clicks the first button element found on the page using tag name locator

Starting URL: https://paytm.com/

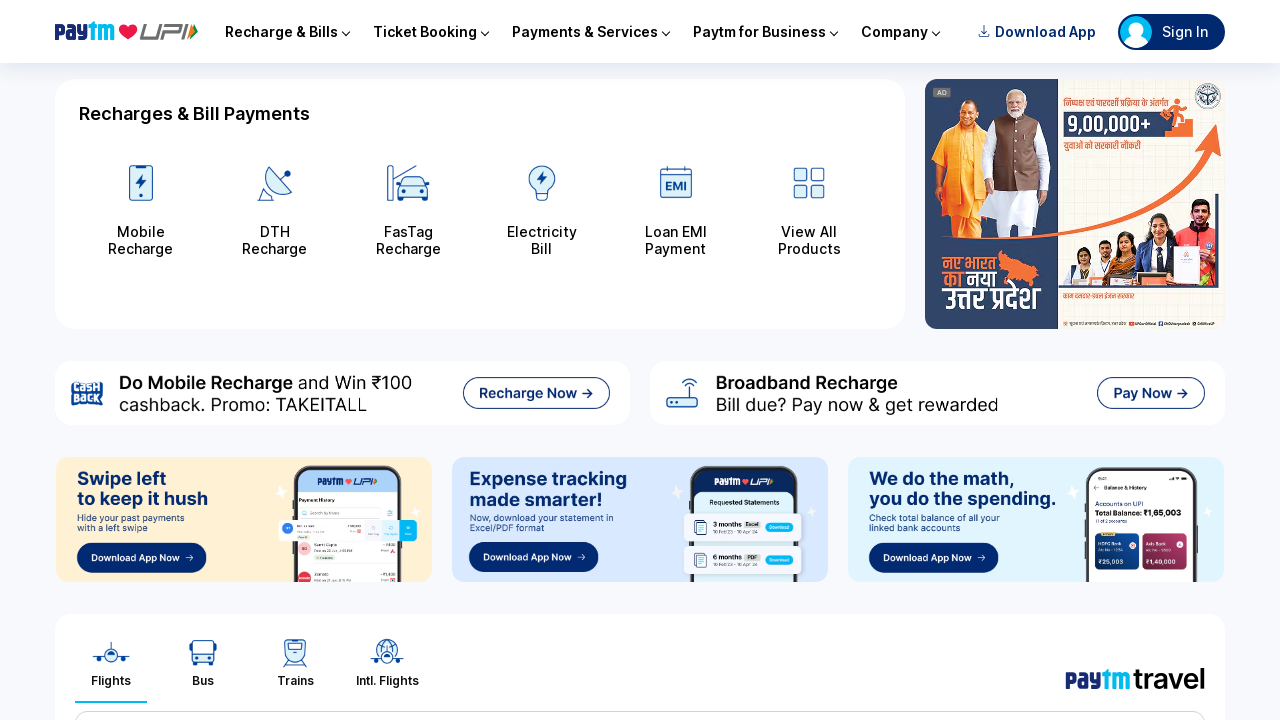

Navigated to Paytm homepage and waited for DOM content to load
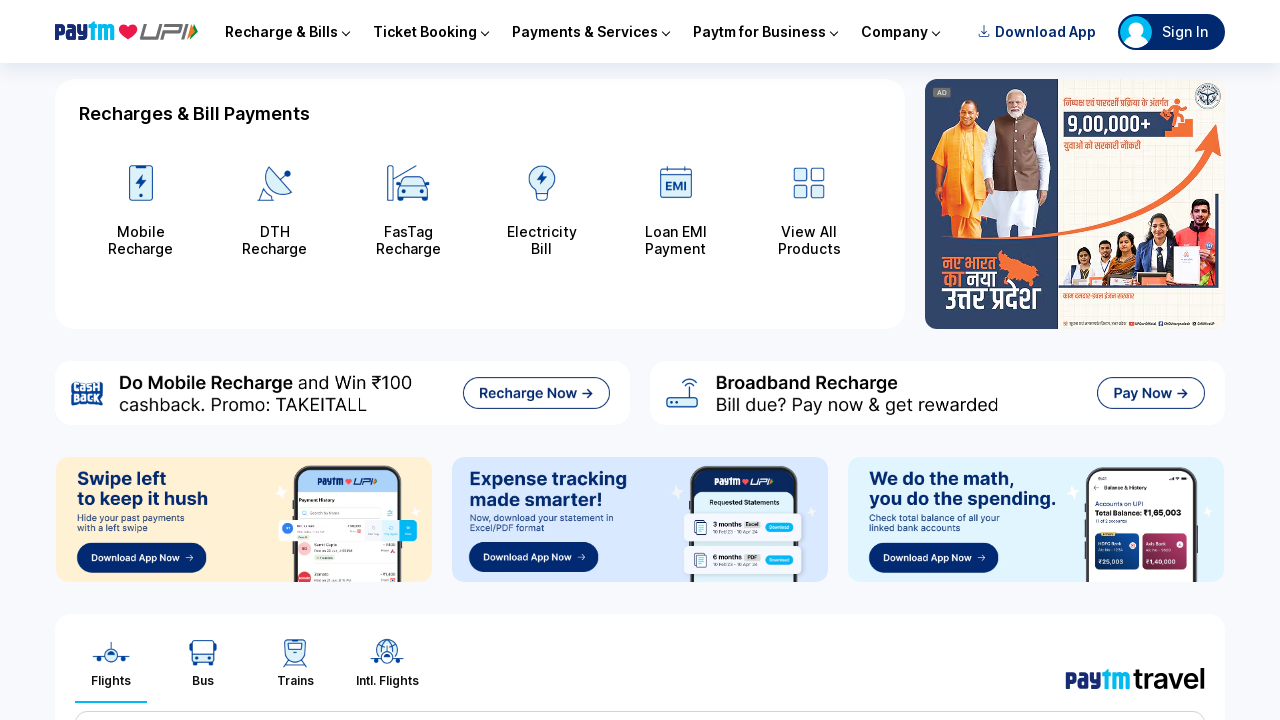

Clicked the first button element found using tag name locator at (1107, 360) on button >> nth=0
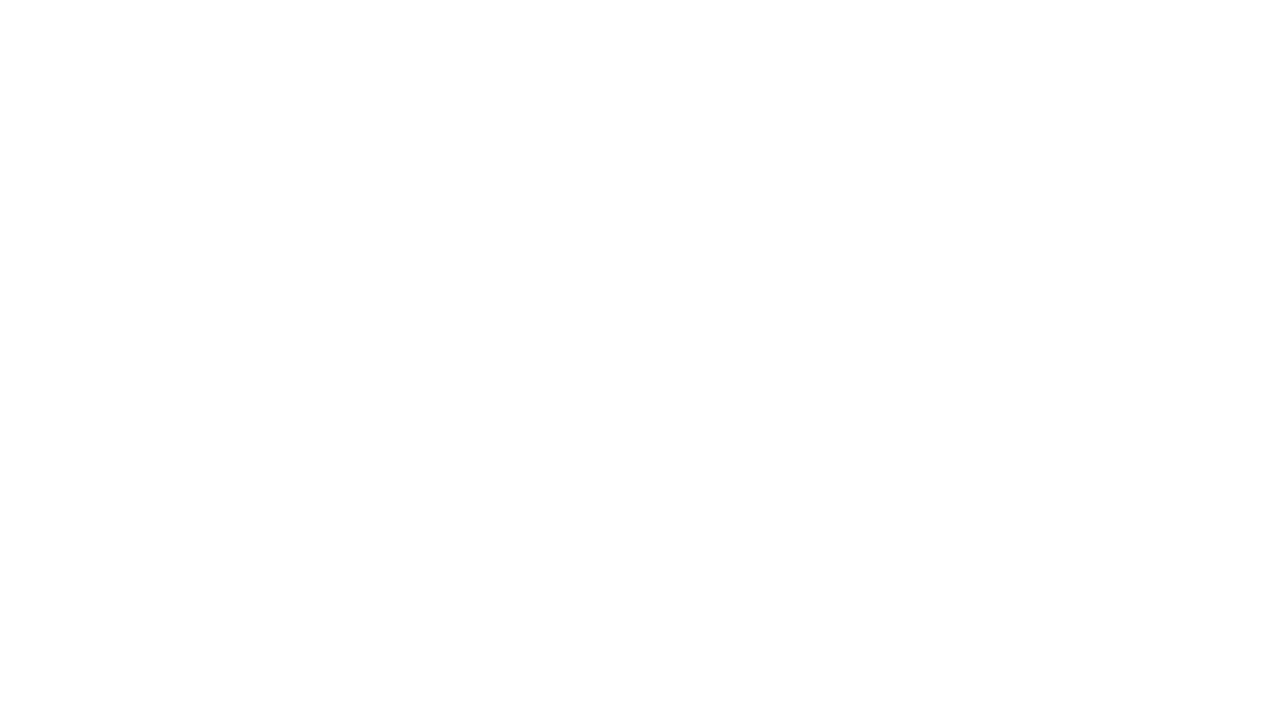

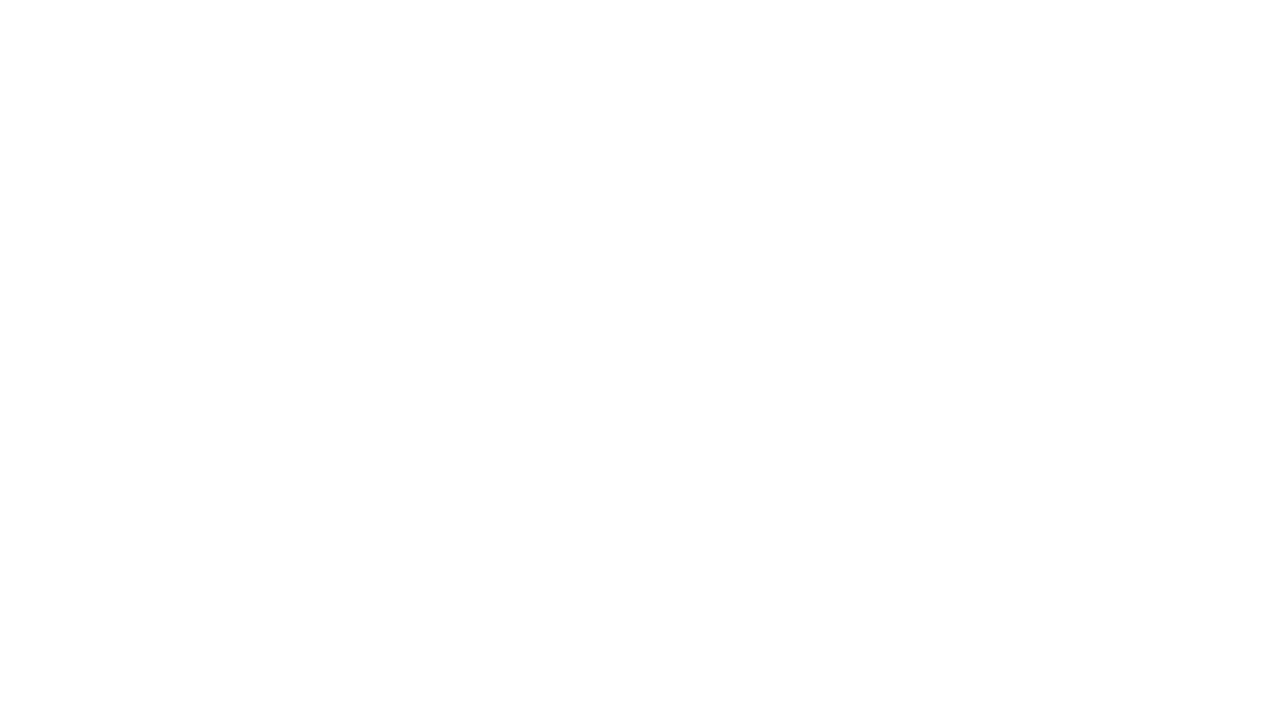